Tests JavaScript alert handling by clicking a button that triggers an alert, accepting it, reading a value from the page, calculating a mathematical result based on that value, entering it into a form field, and submitting.

Starting URL: http://suninjuly.github.io/alert_accept.html

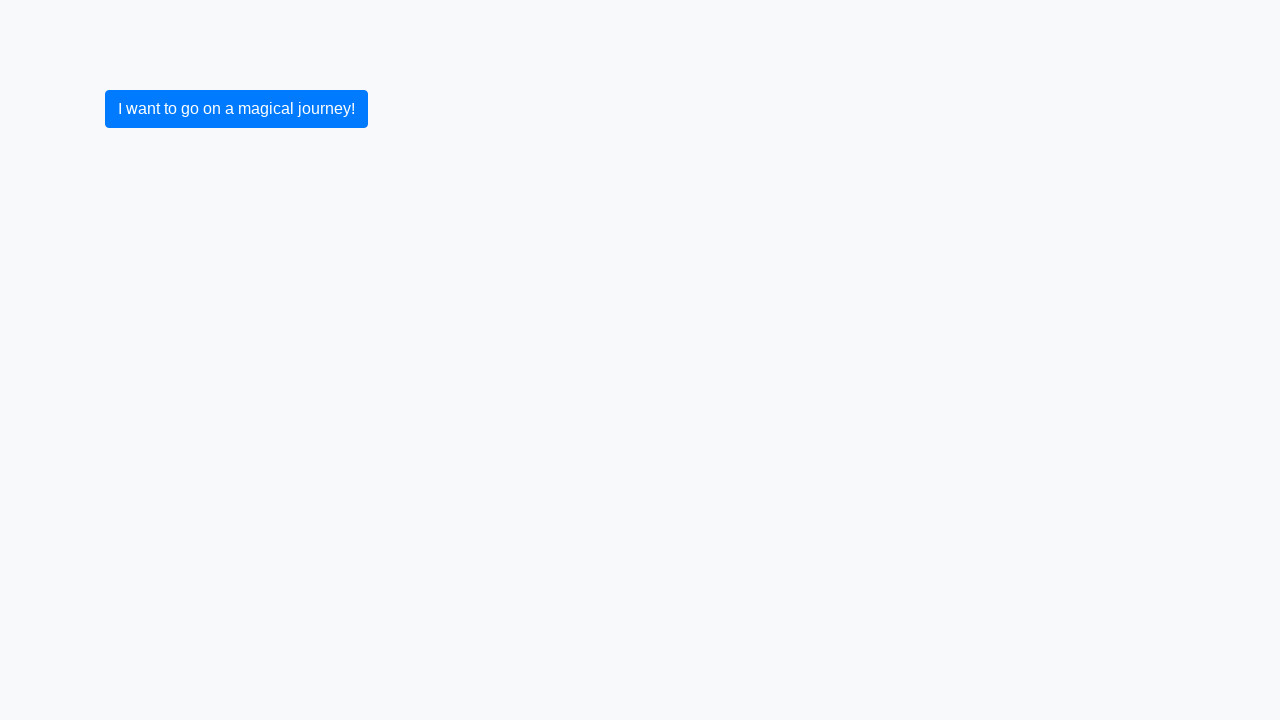

Set up dialog handler to auto-accept alerts
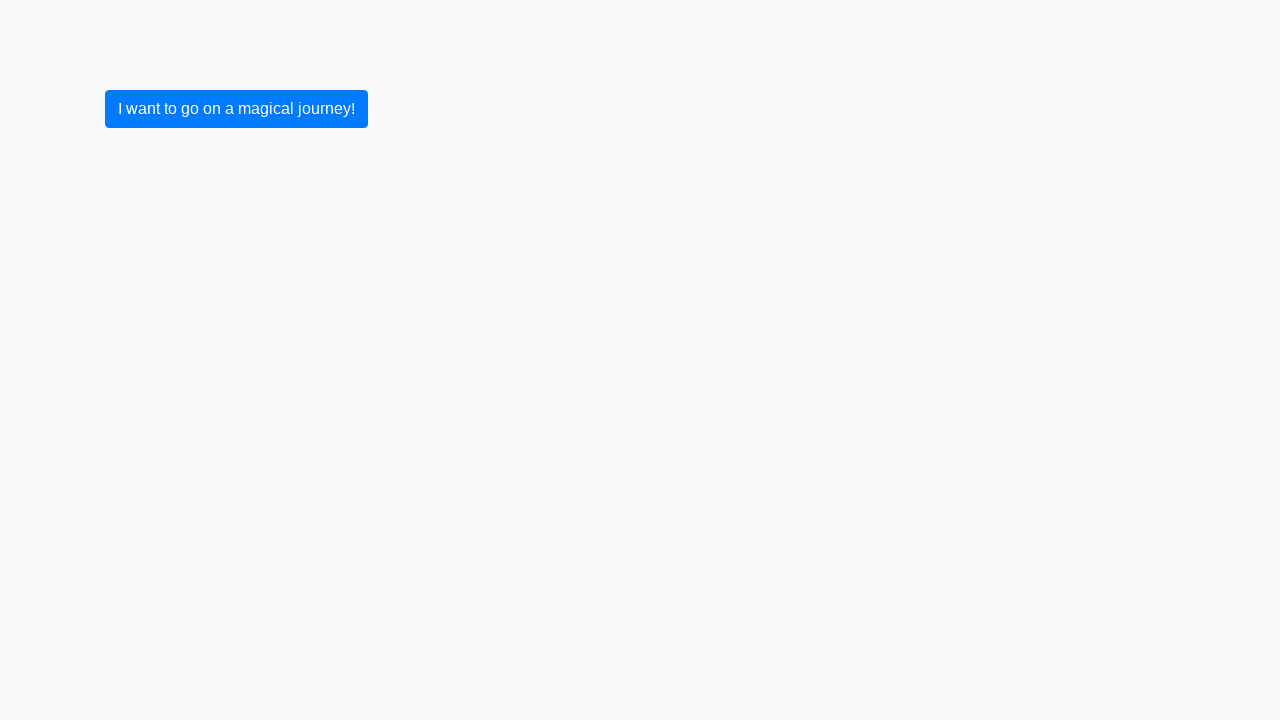

Clicked button to trigger alert at (236, 109) on .btn.btn-primary
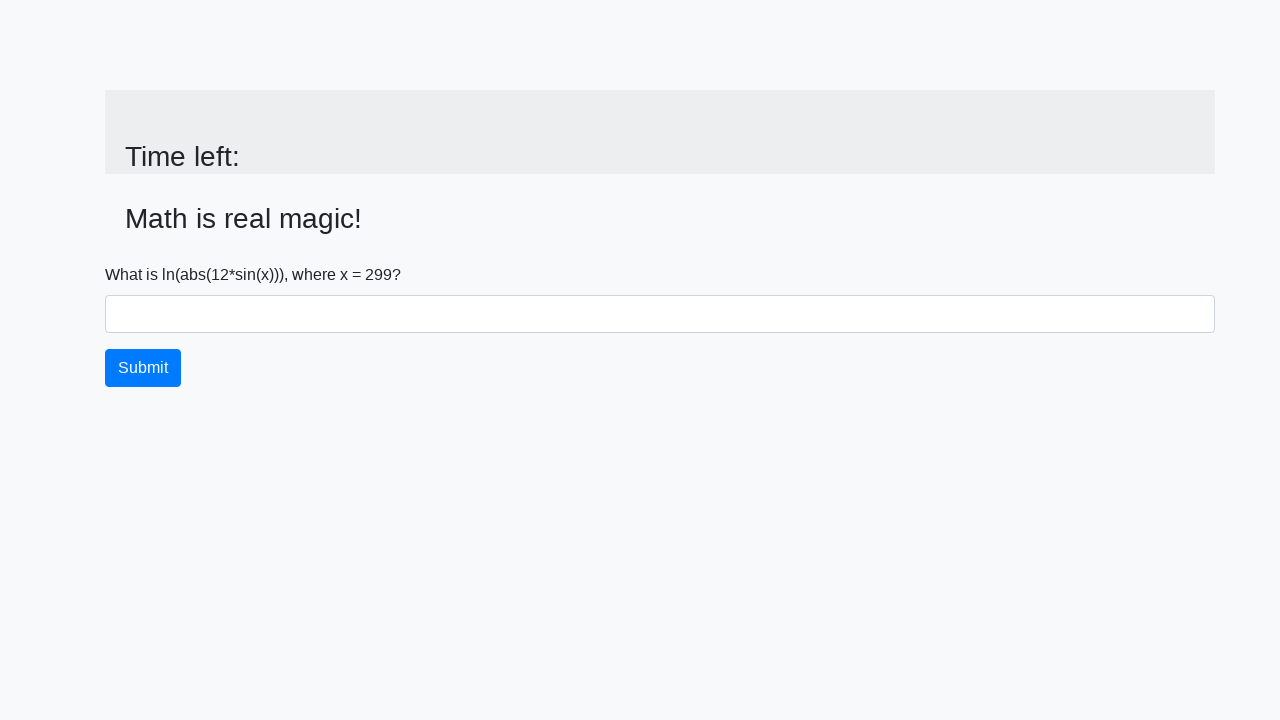

Alert was accepted and input value element loaded
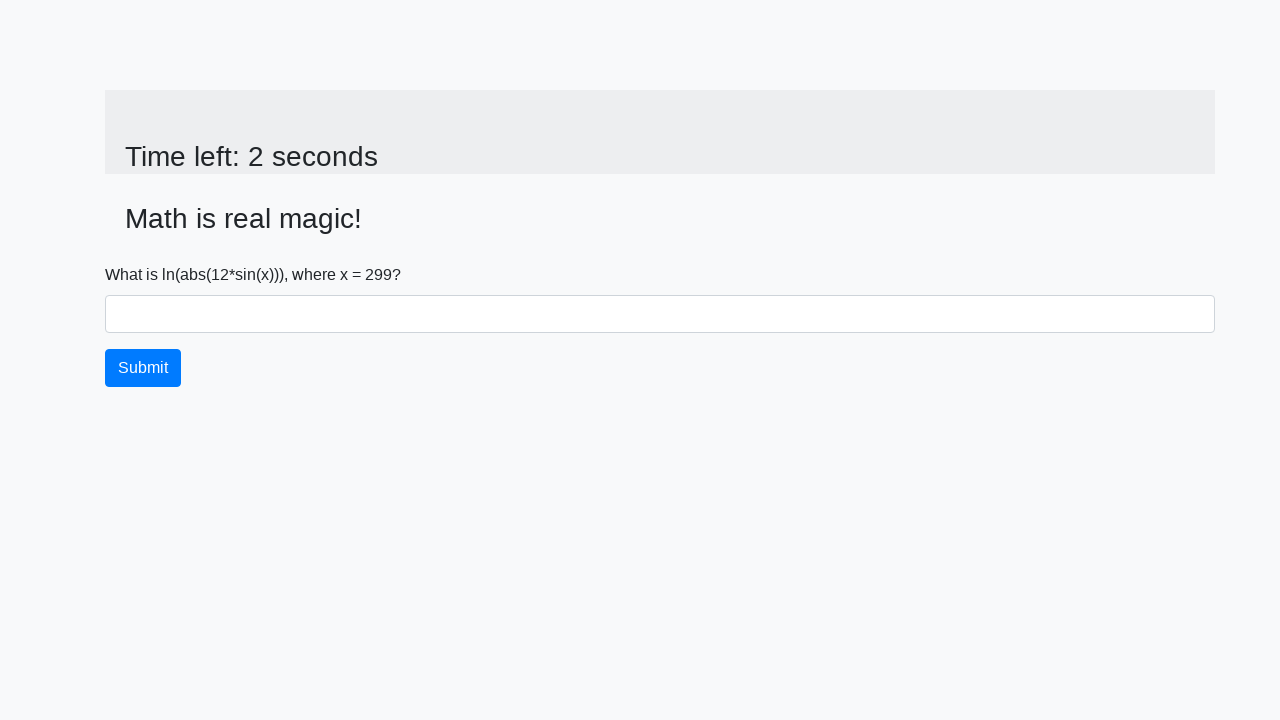

Retrieved value from page: 299
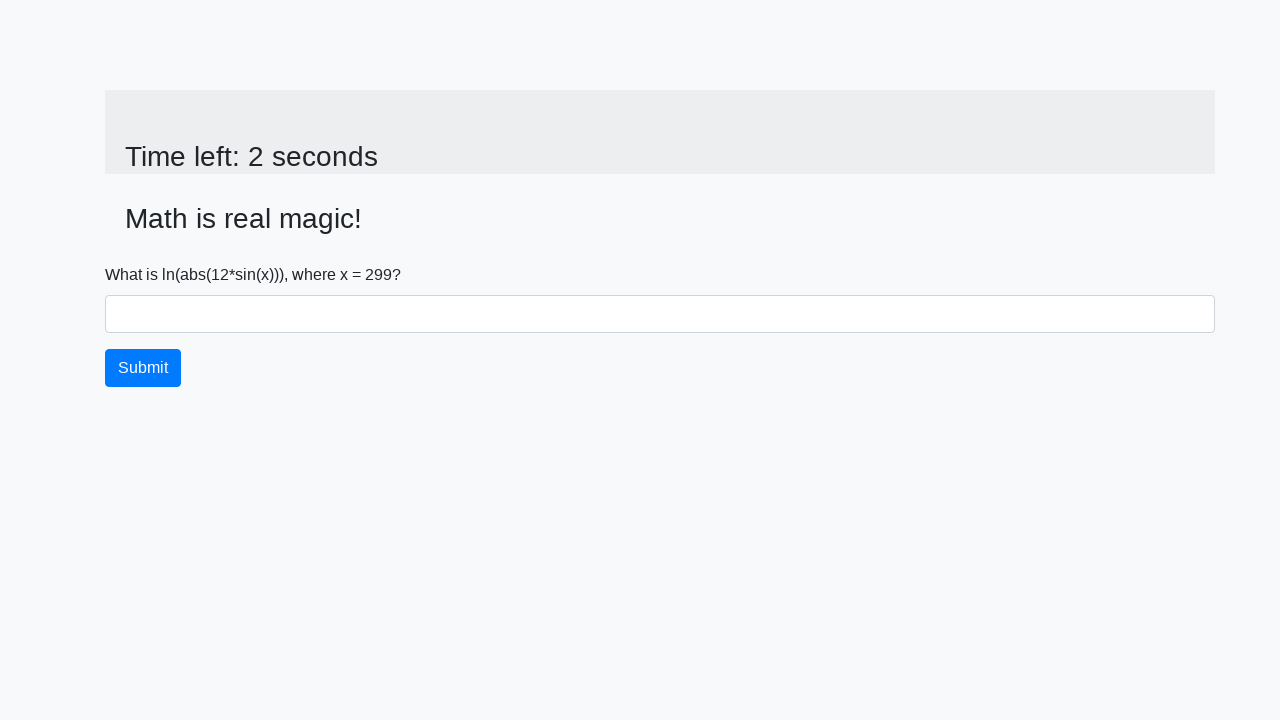

Calculated and filled answer field with: 1.8340077516232756 on #answer
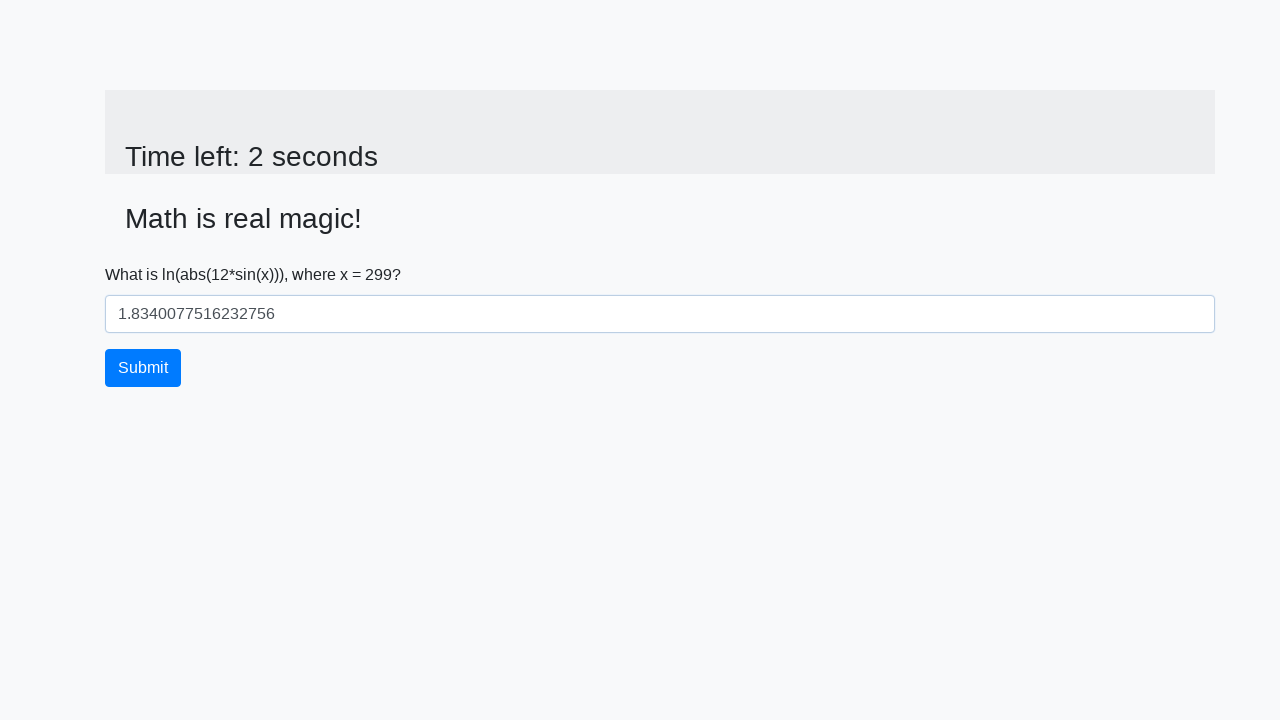

Clicked submit button to complete form at (143, 368) on .btn.btn-primary
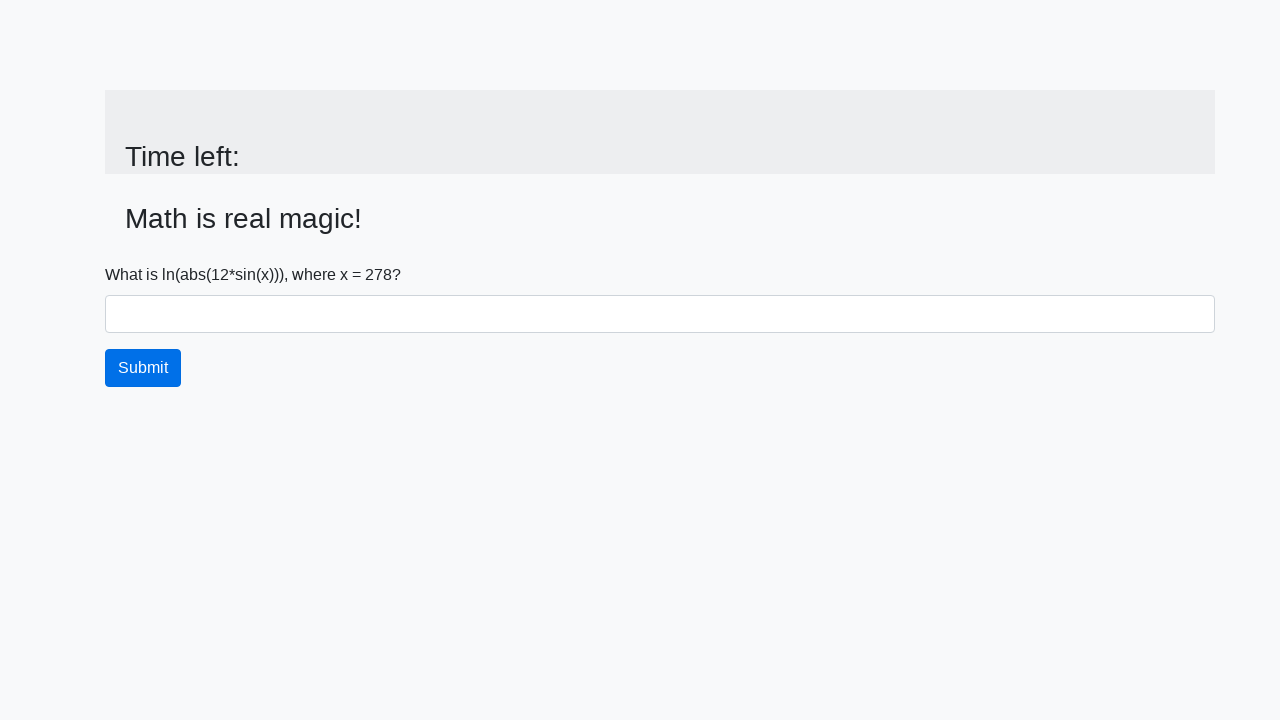

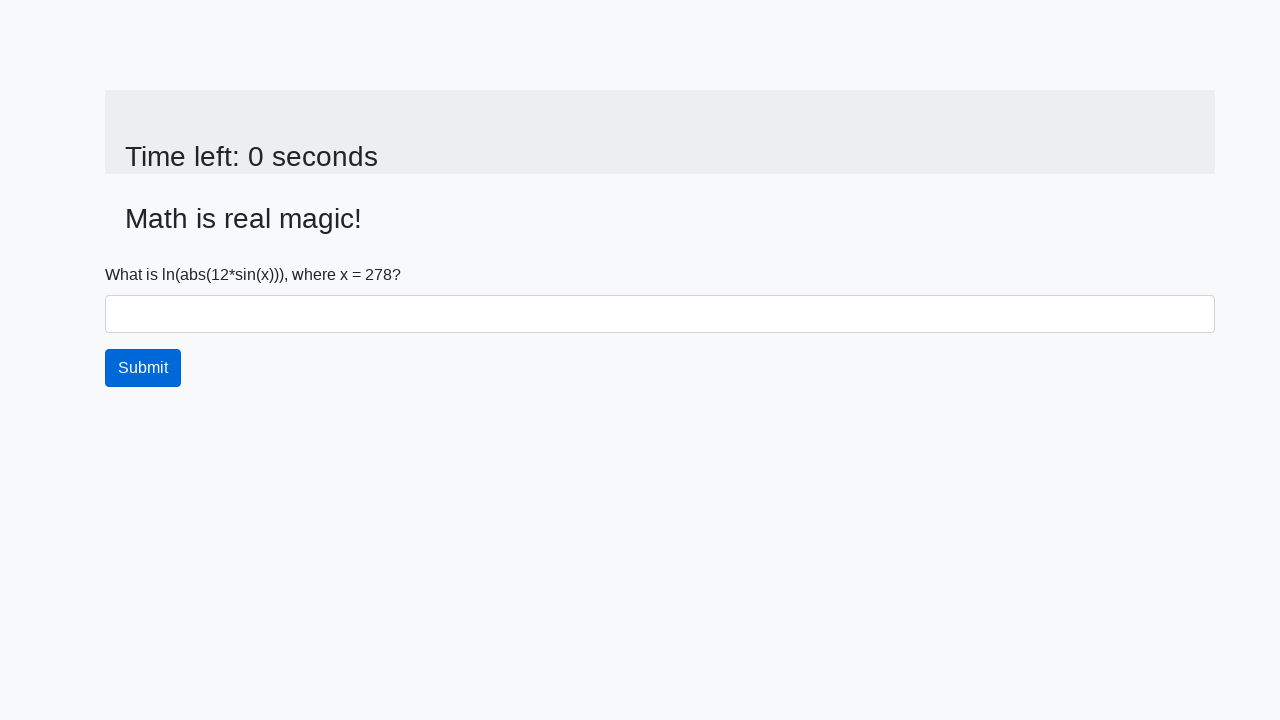